Tests relative locator functionality on a practice form by clicking on elements located relative to other elements (below date of birth label, to the left of ice cream checkbox label)

Starting URL: https://rahulshettyacademy.com/angularpractice/

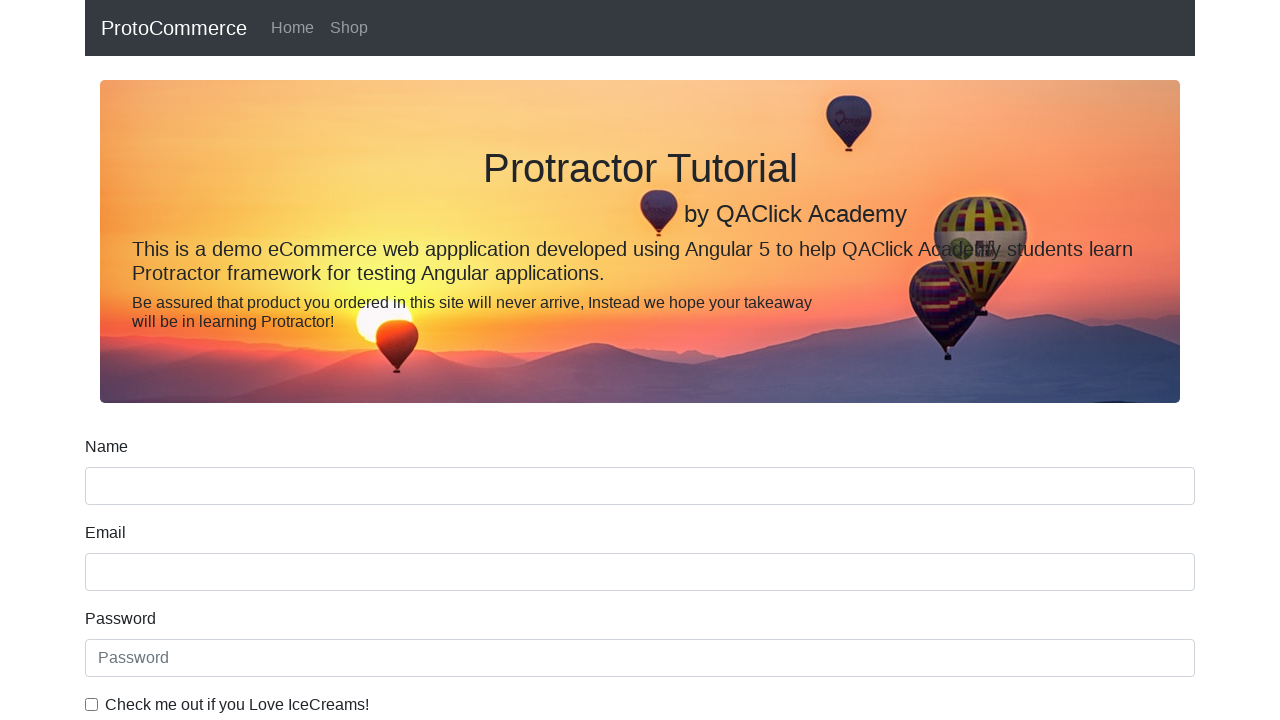

Located date of birth label using for attribute selector
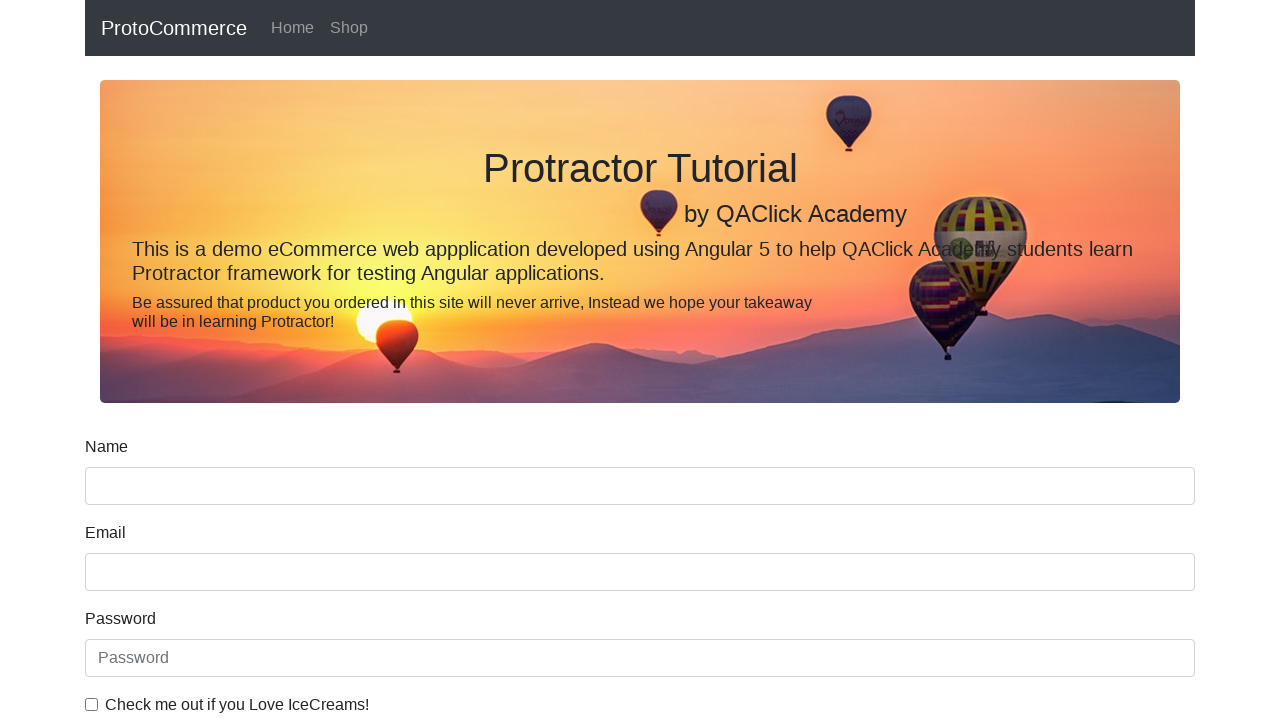

Clicked input field below date of birth label using relative locator at (640, 412) on input >> internal:has="xpath=//preceding-sibling::label[@for='dateofBirth']" >> 
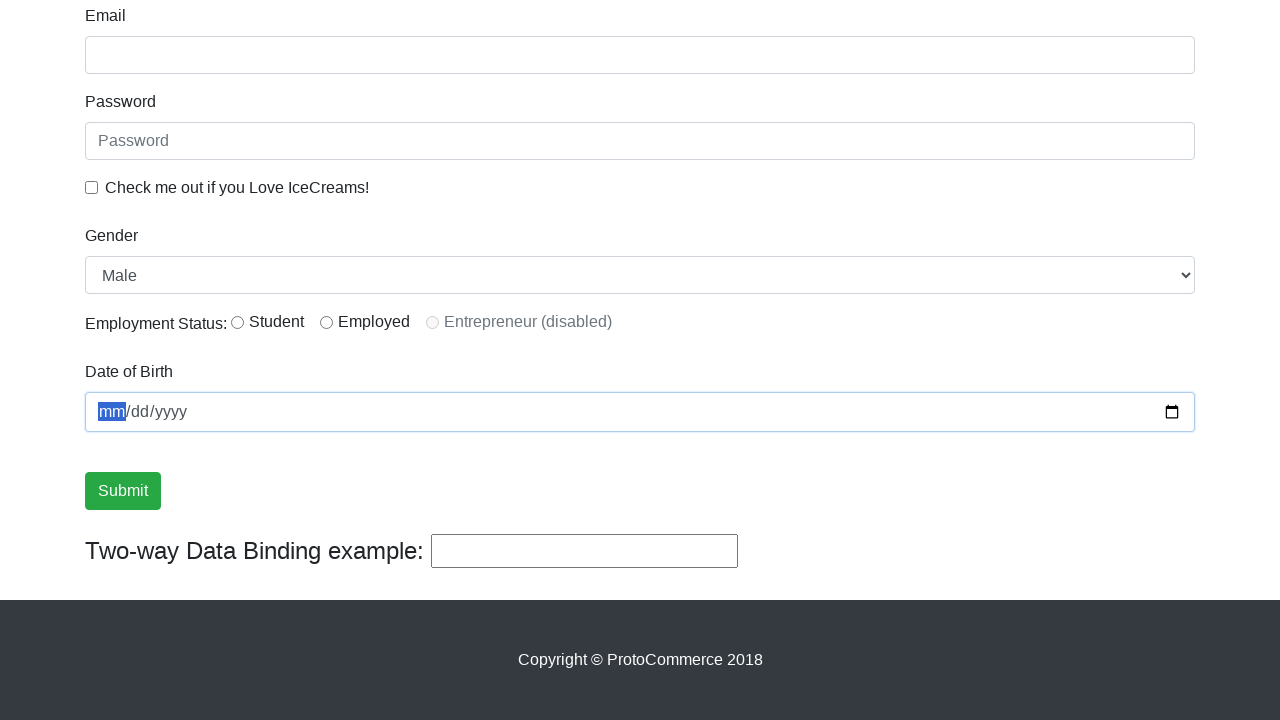

Clicked date input field directly by name attribute 'bday' at (640, 412) on input[name='bday']
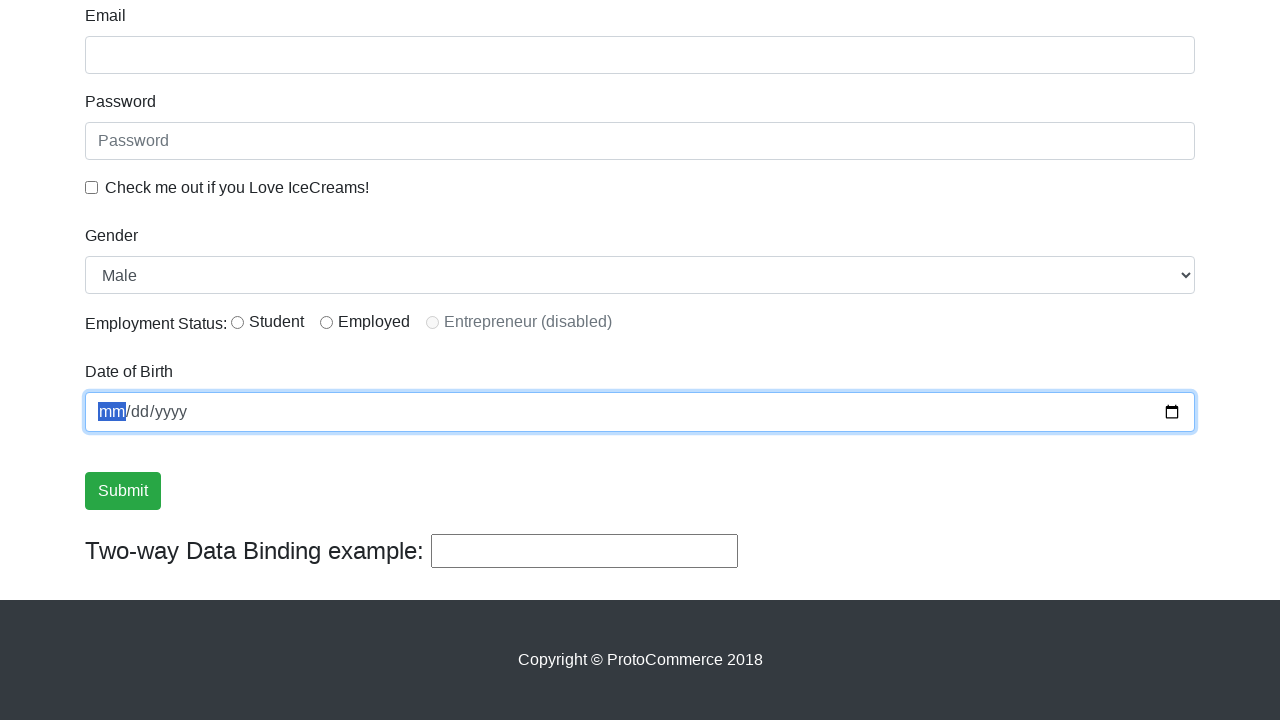

Clicked ice cream checkbox to the left of its label at (92, 187) on input#exampleCheck1
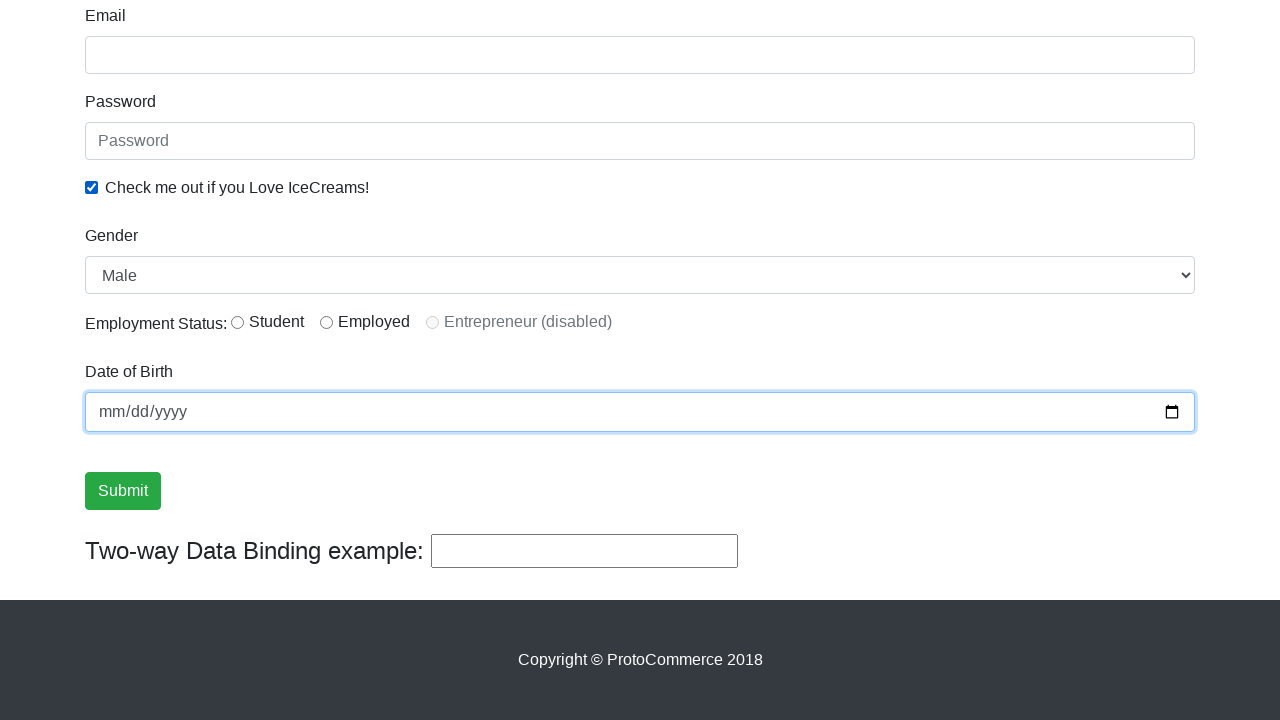

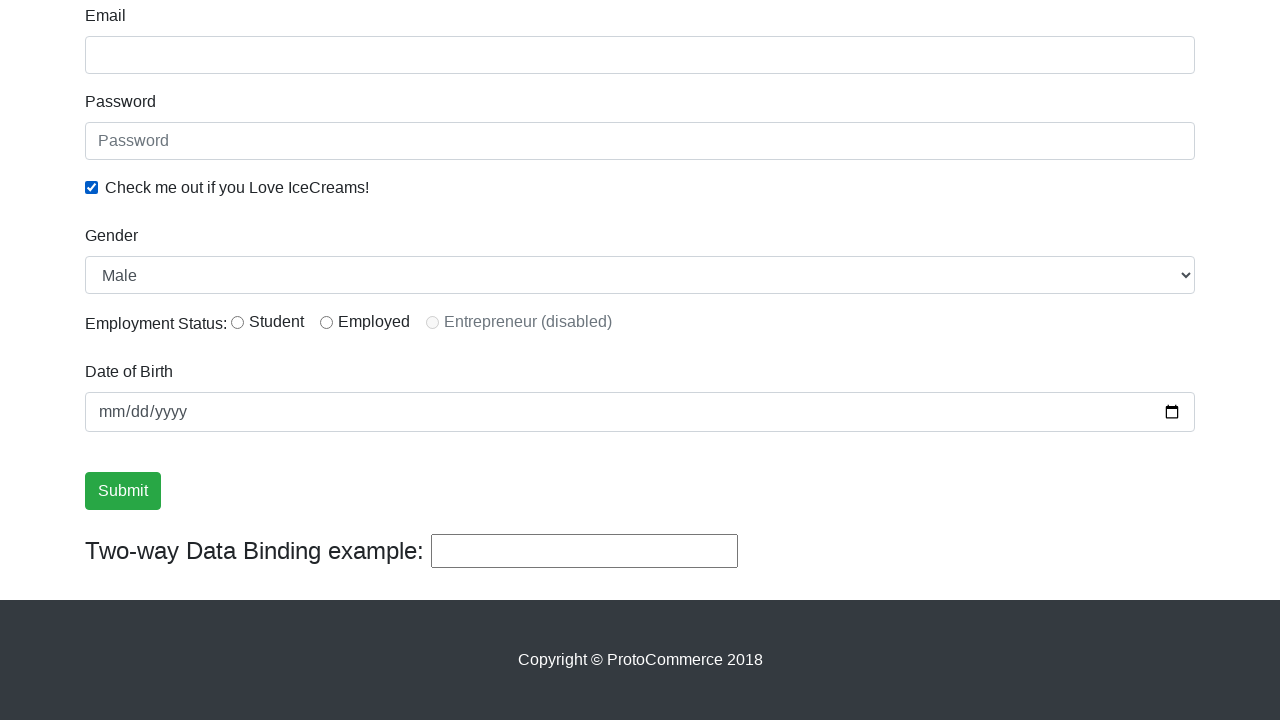